Tests element highlighting functionality by locating an element on a large page and applying a red dashed border style to it using JavaScript execution, then reverting the style after a delay.

Starting URL: http://the-internet.herokuapp.com/large

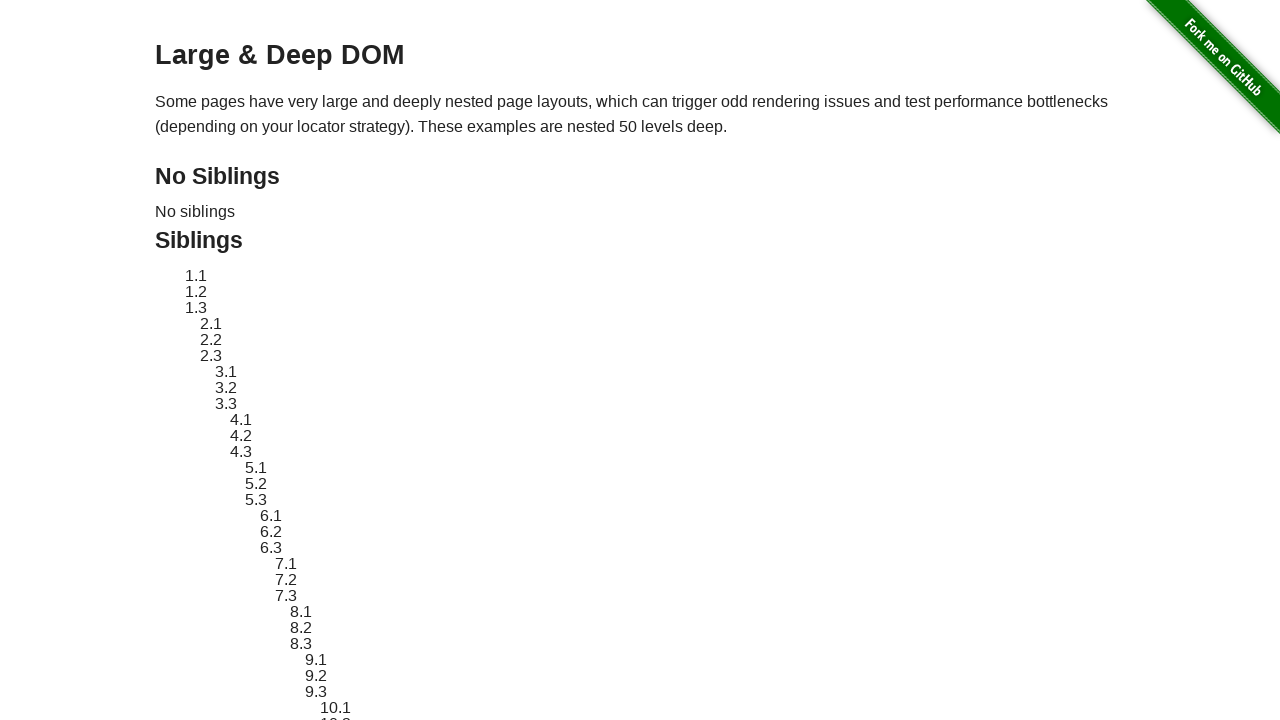

Located element with ID 'sibling-2.3' on the large page
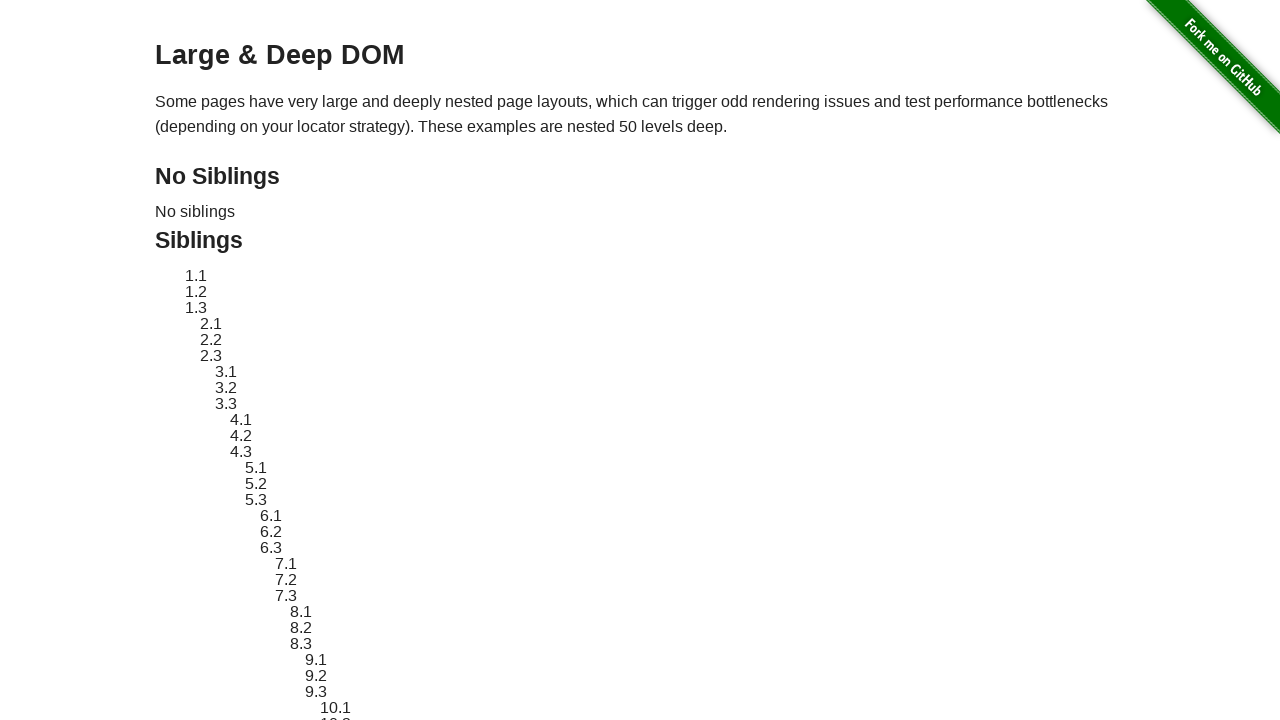

Element became visible
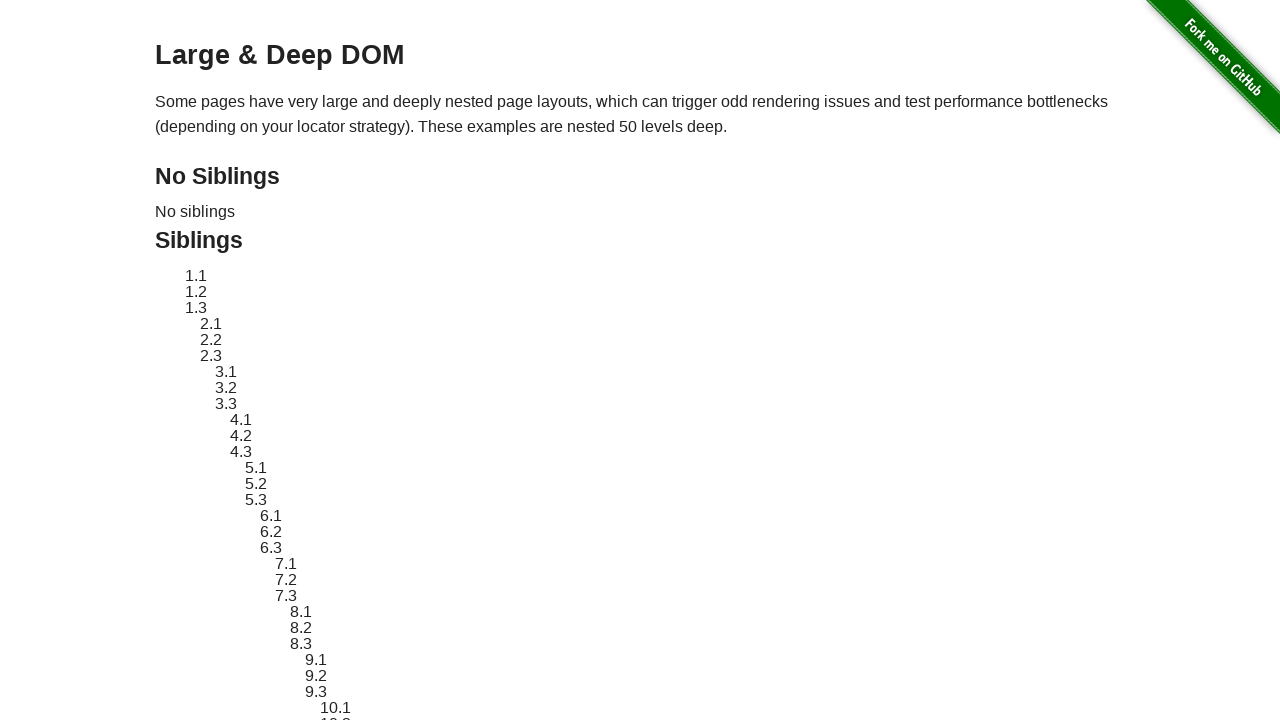

Retrieved original style attribute from element
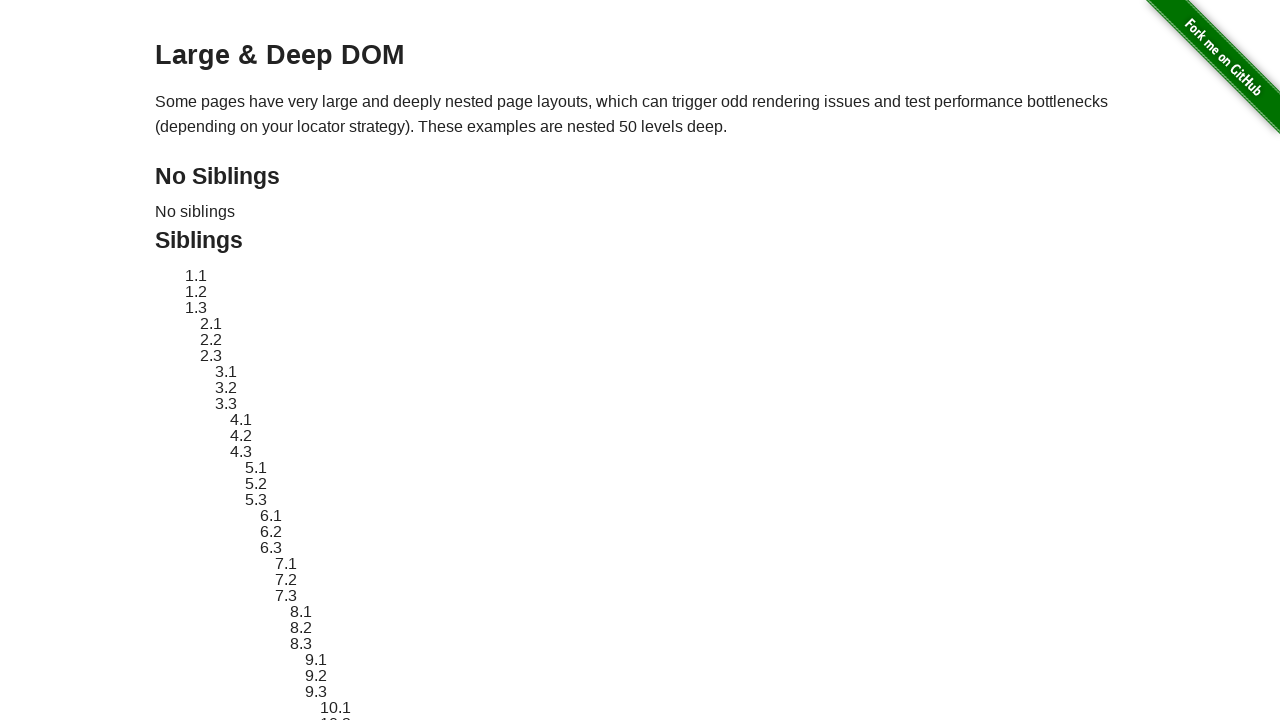

Applied red dashed border highlight style to element
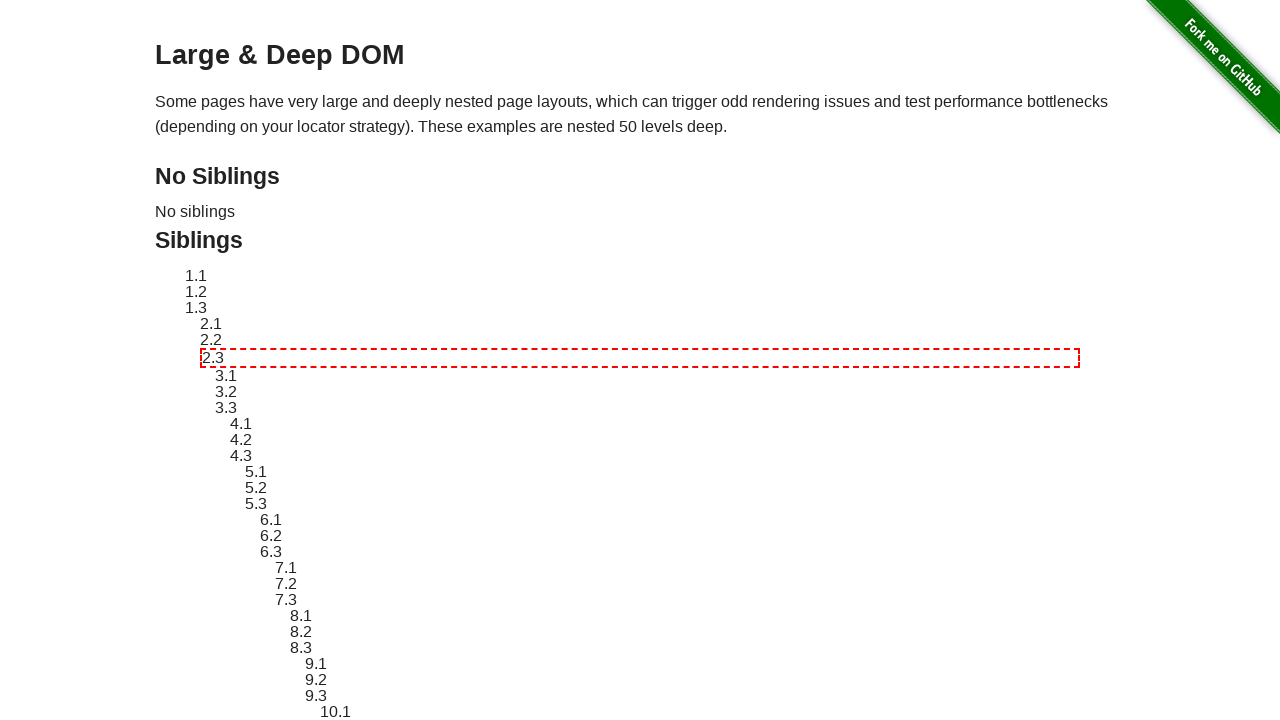

Waited 3 seconds to observe the highlight effect
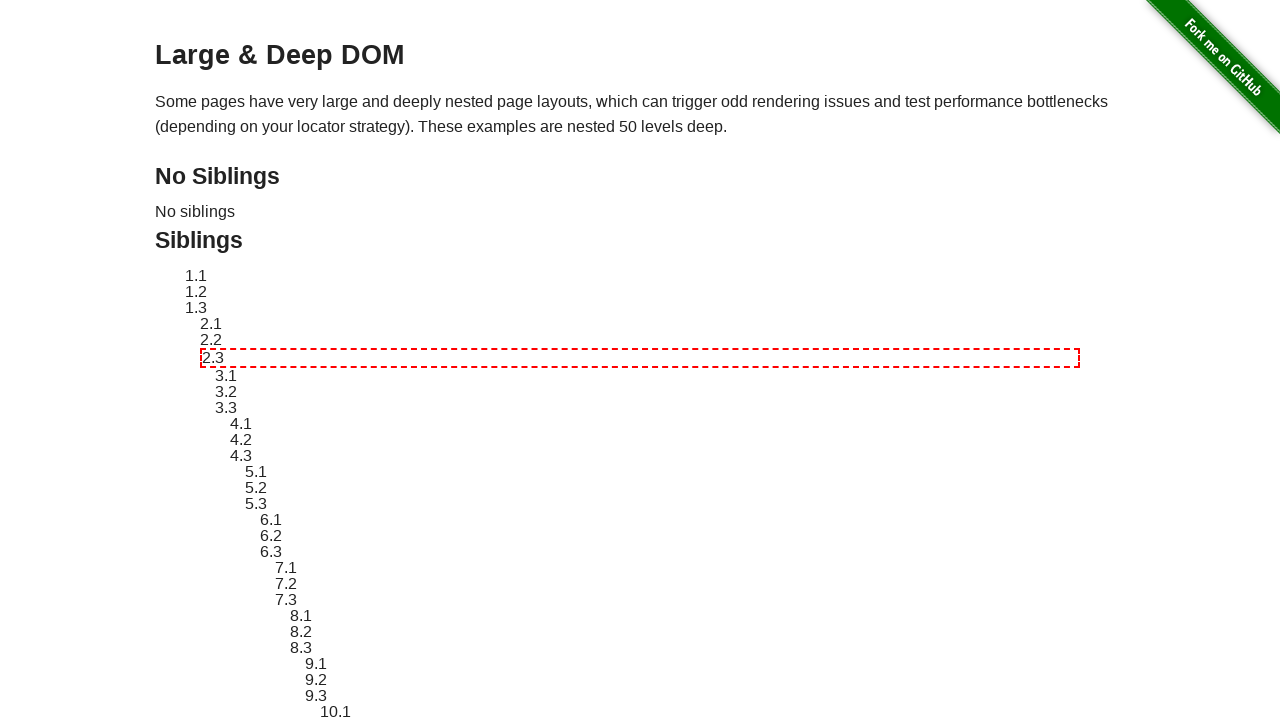

Reverted element style to original state
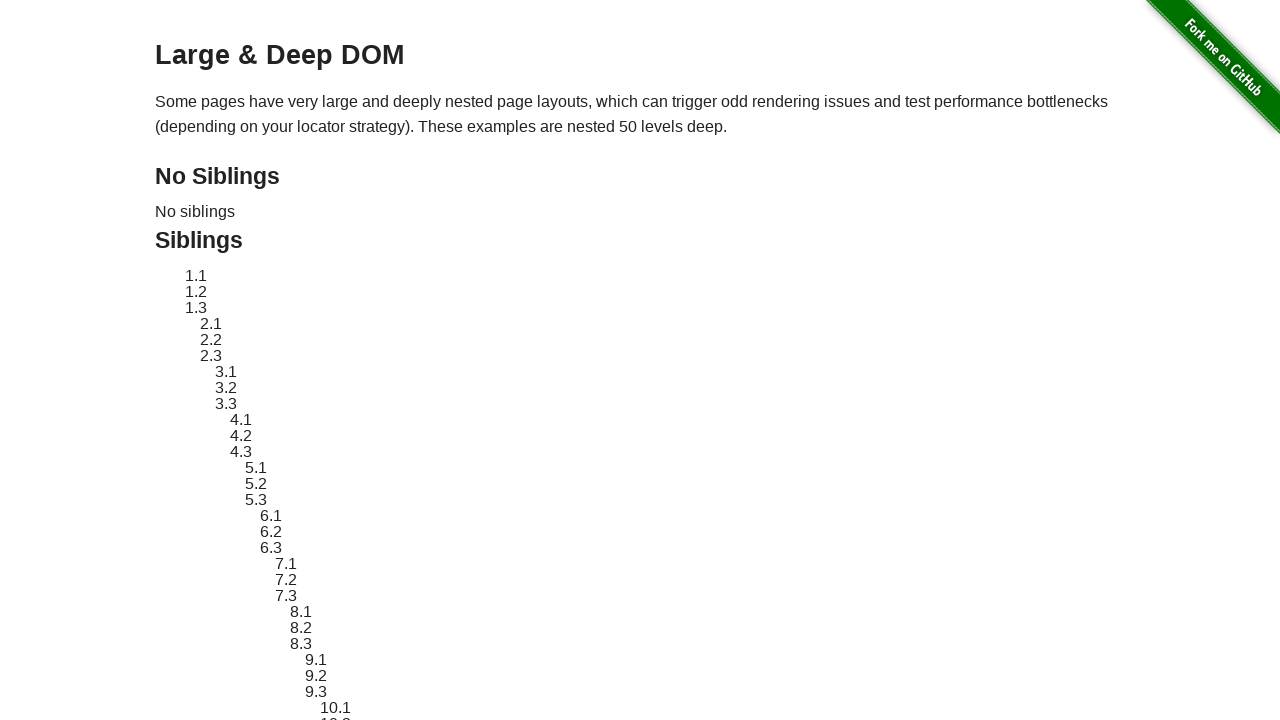

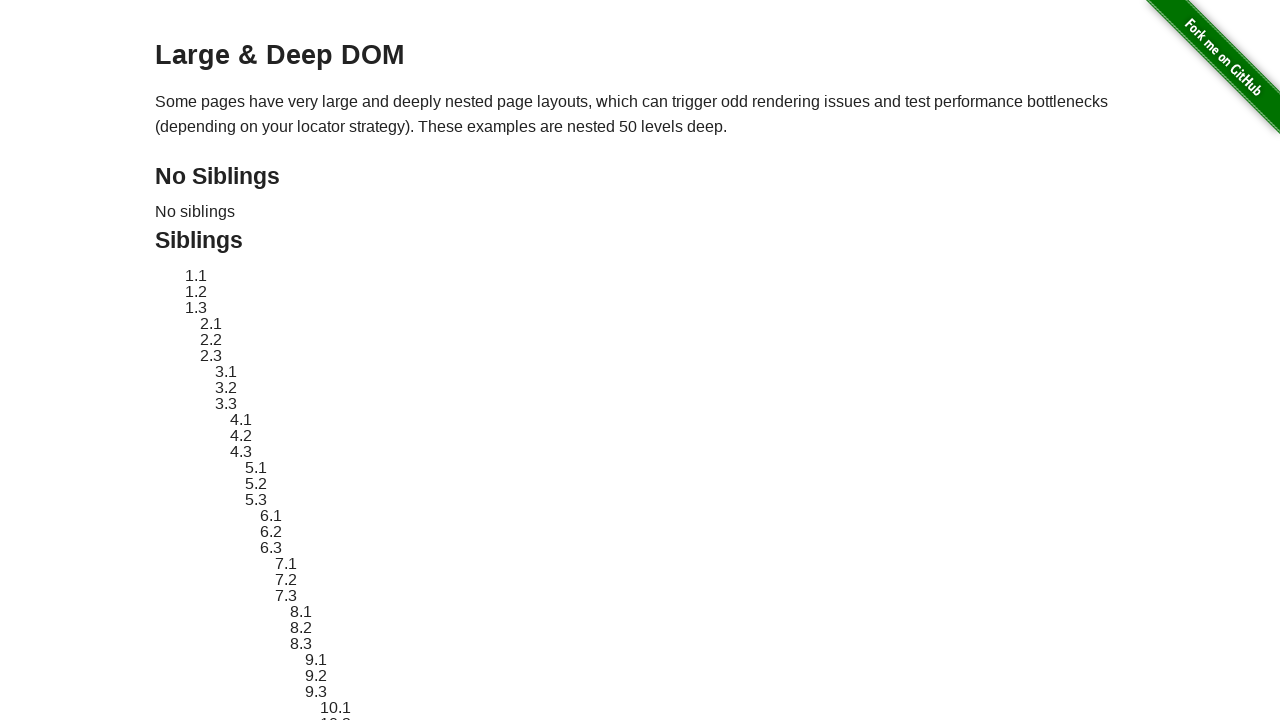